Tests that other controls are hidden when editing a todo item

Starting URL: https://demo.playwright.dev/todomvc

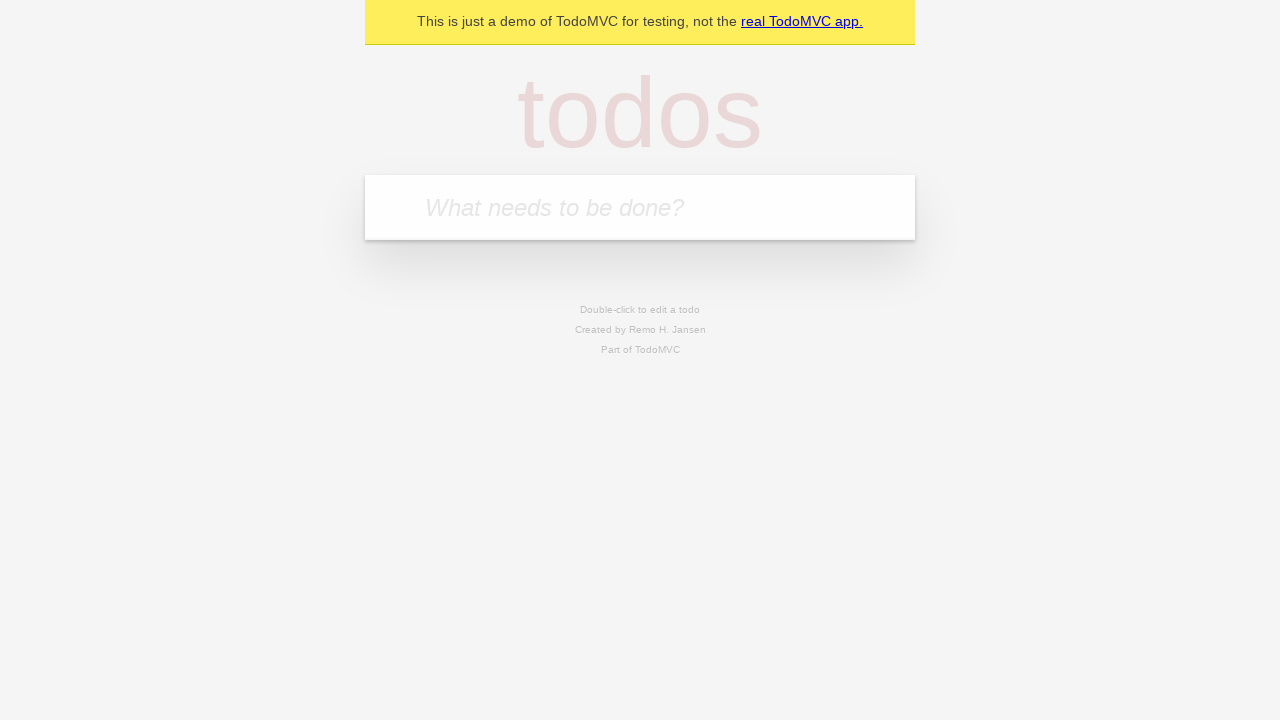

Filled new todo field with 'buy some cheese' on internal:attr=[placeholder="What needs to be done?"i]
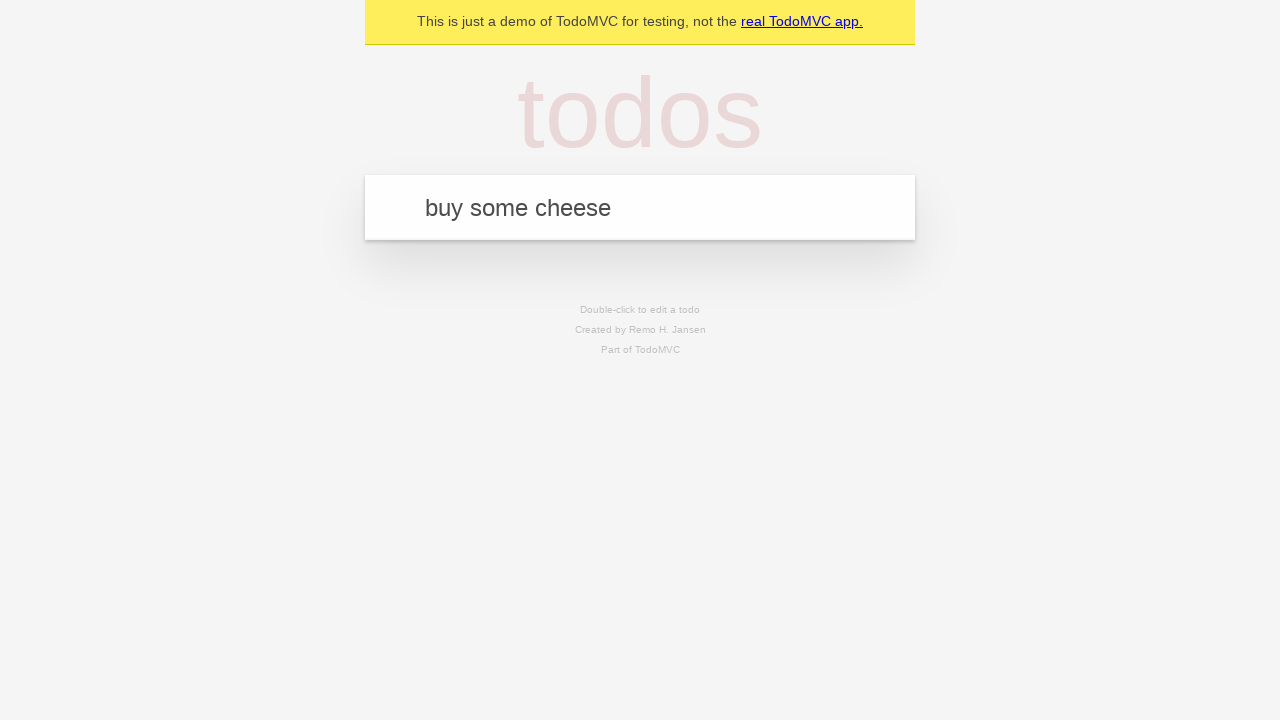

Pressed Enter to create todo 'buy some cheese' on internal:attr=[placeholder="What needs to be done?"i]
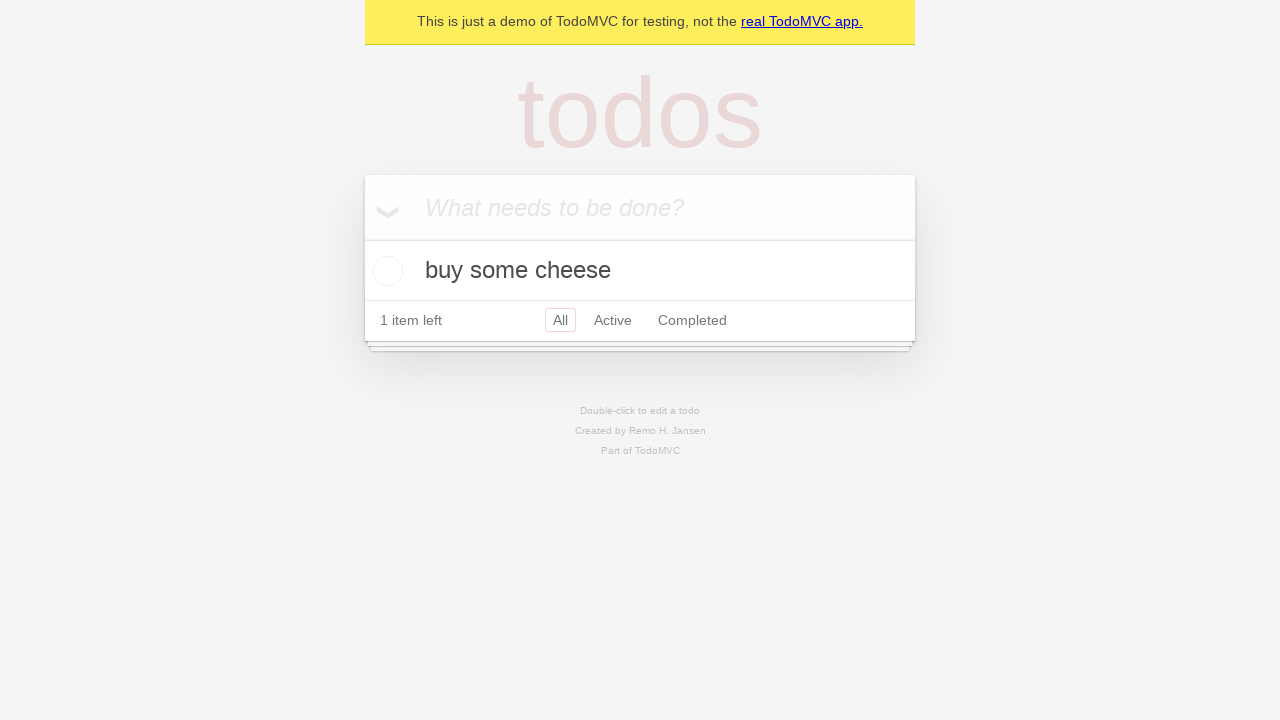

Filled new todo field with 'feed the cat' on internal:attr=[placeholder="What needs to be done?"i]
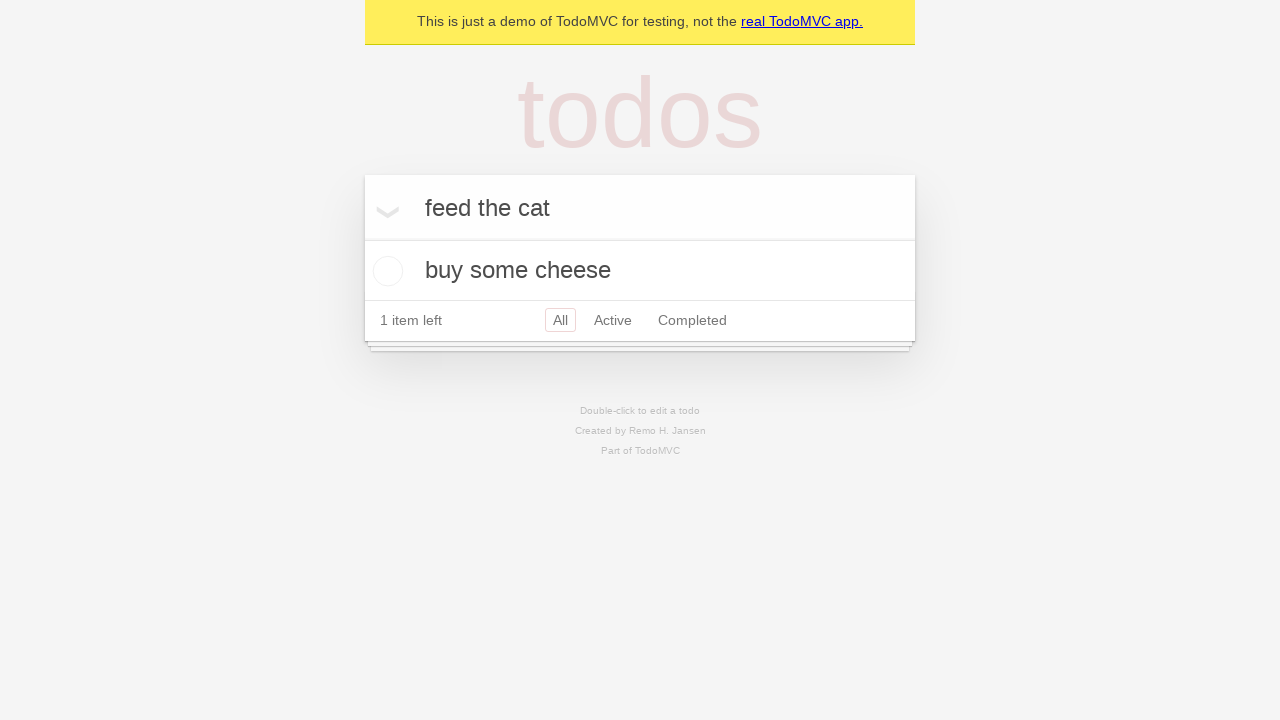

Pressed Enter to create todo 'feed the cat' on internal:attr=[placeholder="What needs to be done?"i]
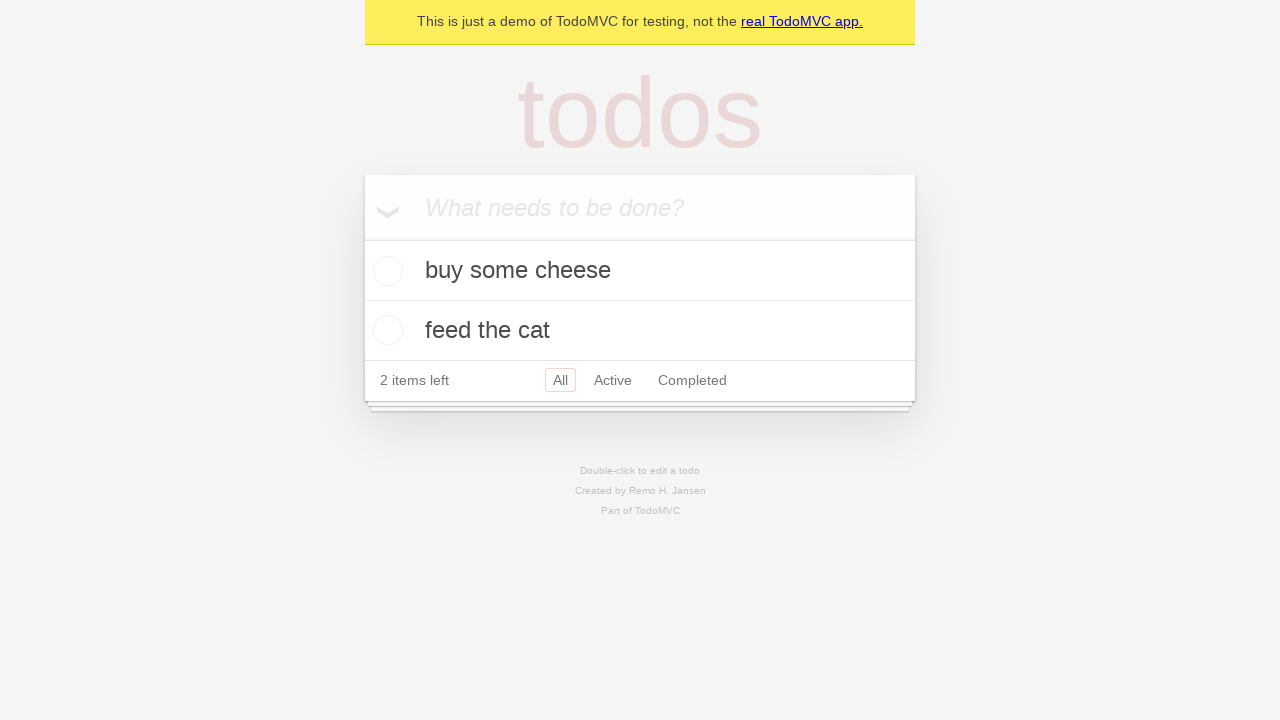

Filled new todo field with 'book a doctors appointment' on internal:attr=[placeholder="What needs to be done?"i]
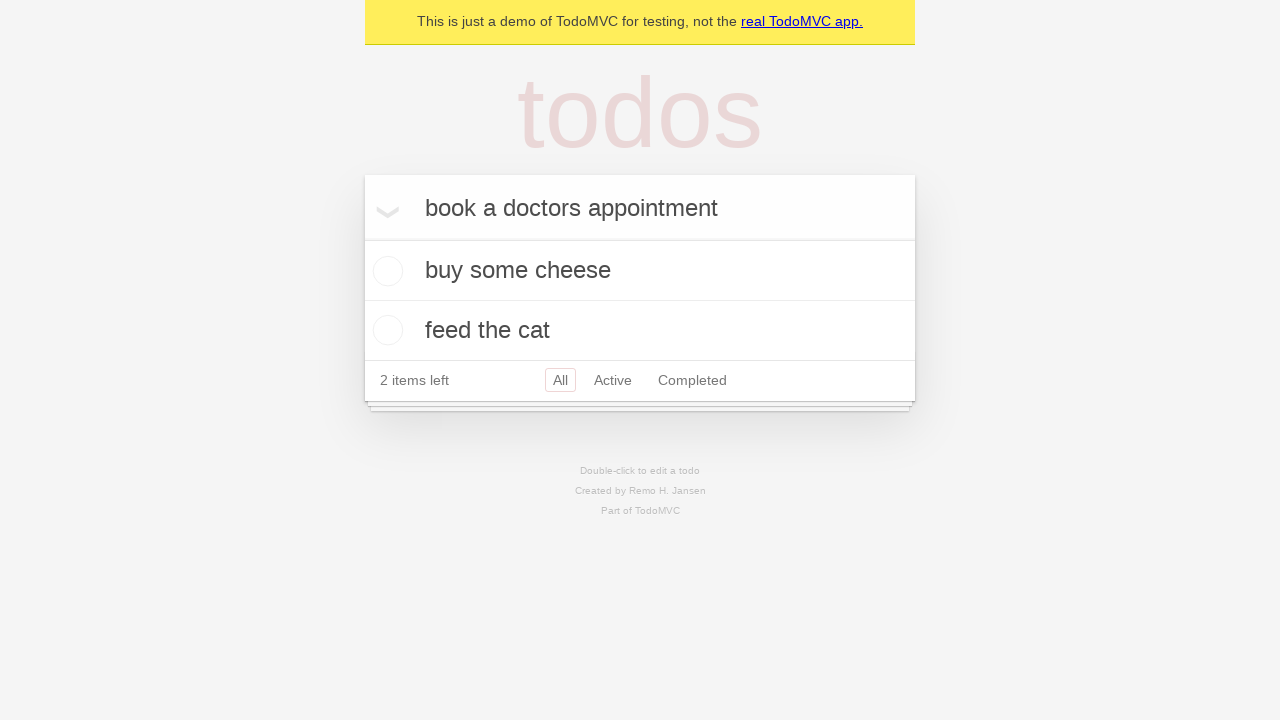

Pressed Enter to create todo 'book a doctors appointment' on internal:attr=[placeholder="What needs to be done?"i]
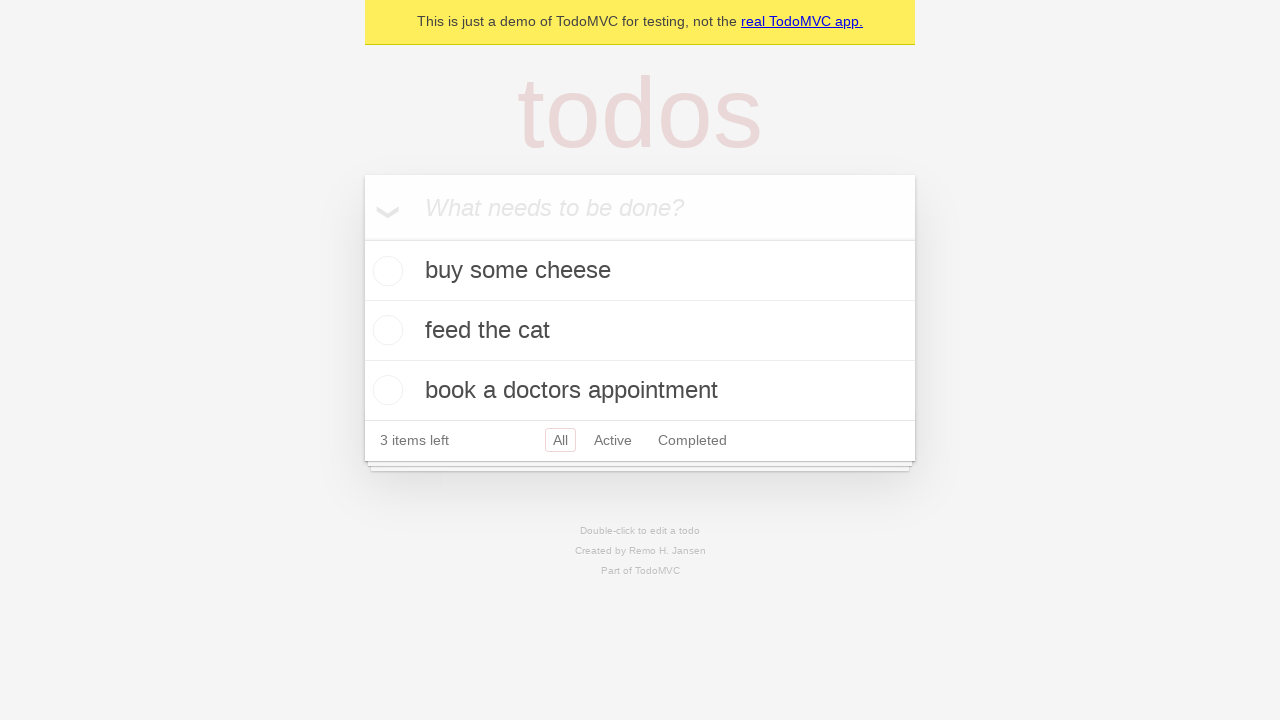

Double-clicked second todo item to enter edit mode at (640, 331) on internal:testid=[data-testid="todo-item"s] >> nth=1
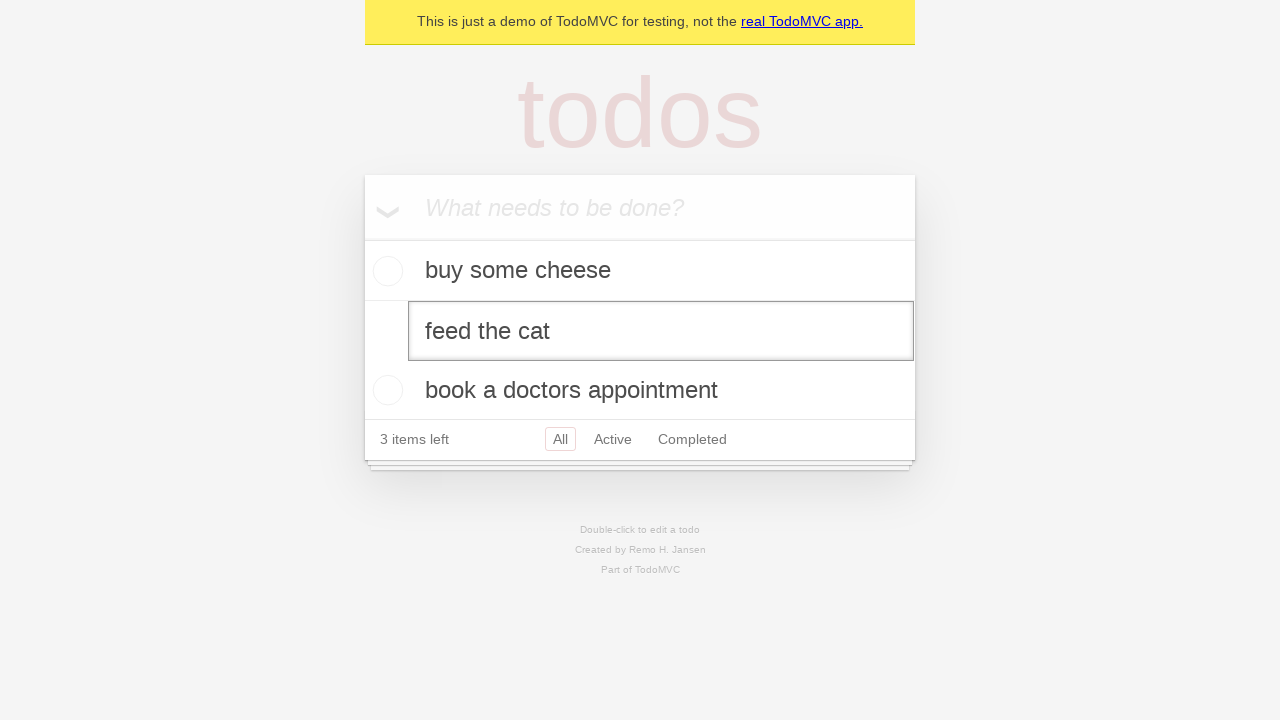

Edit textbox appeared for the todo item
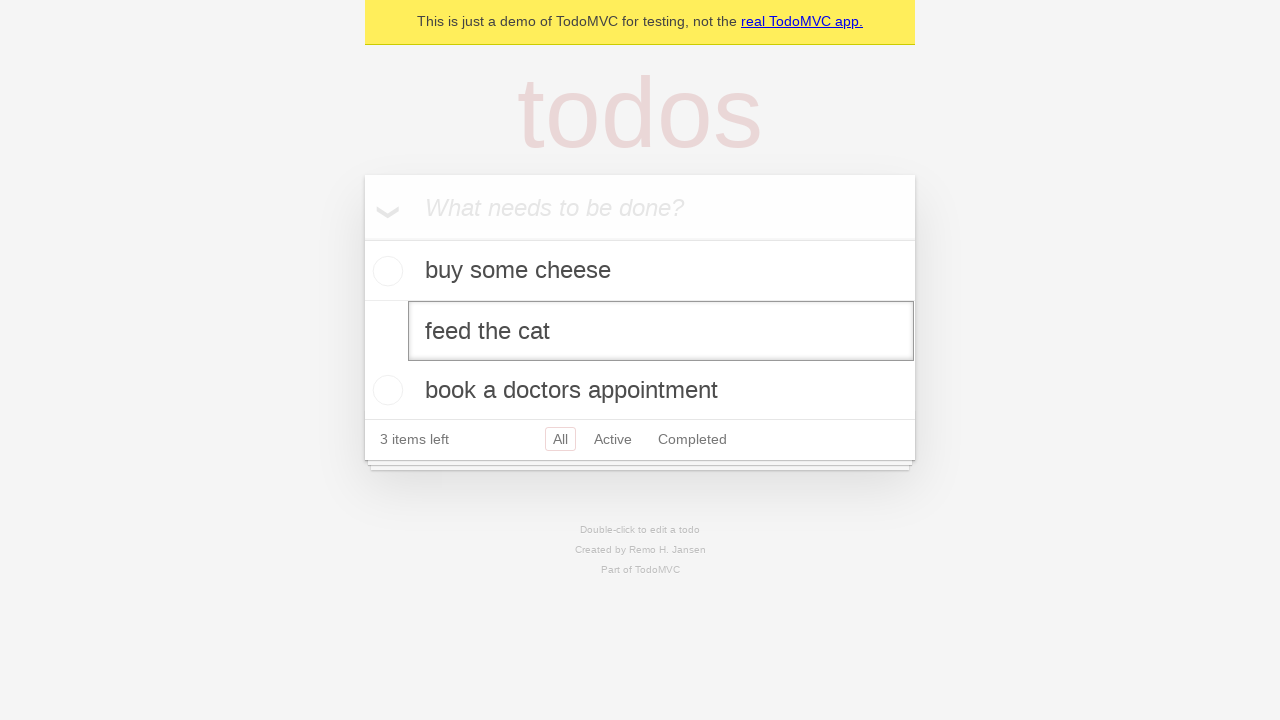

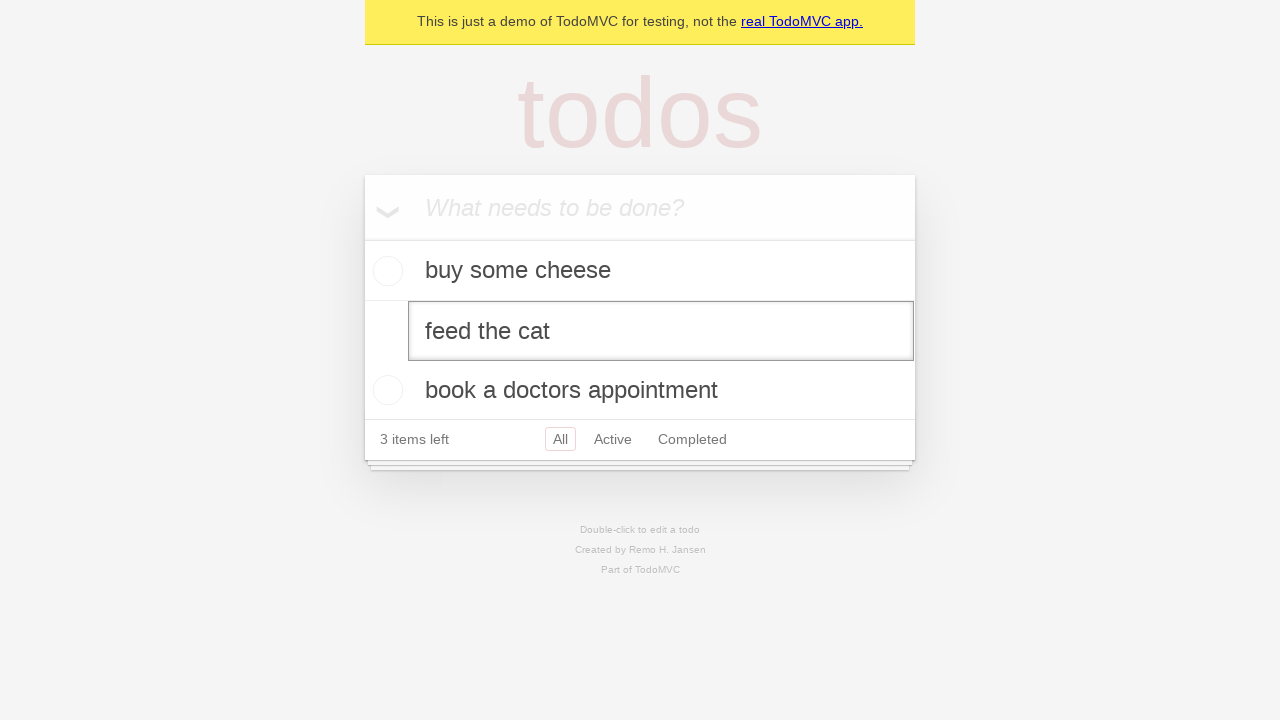